Tests that todo data persists after page reload.

Starting URL: https://demo.playwright.dev/todomvc

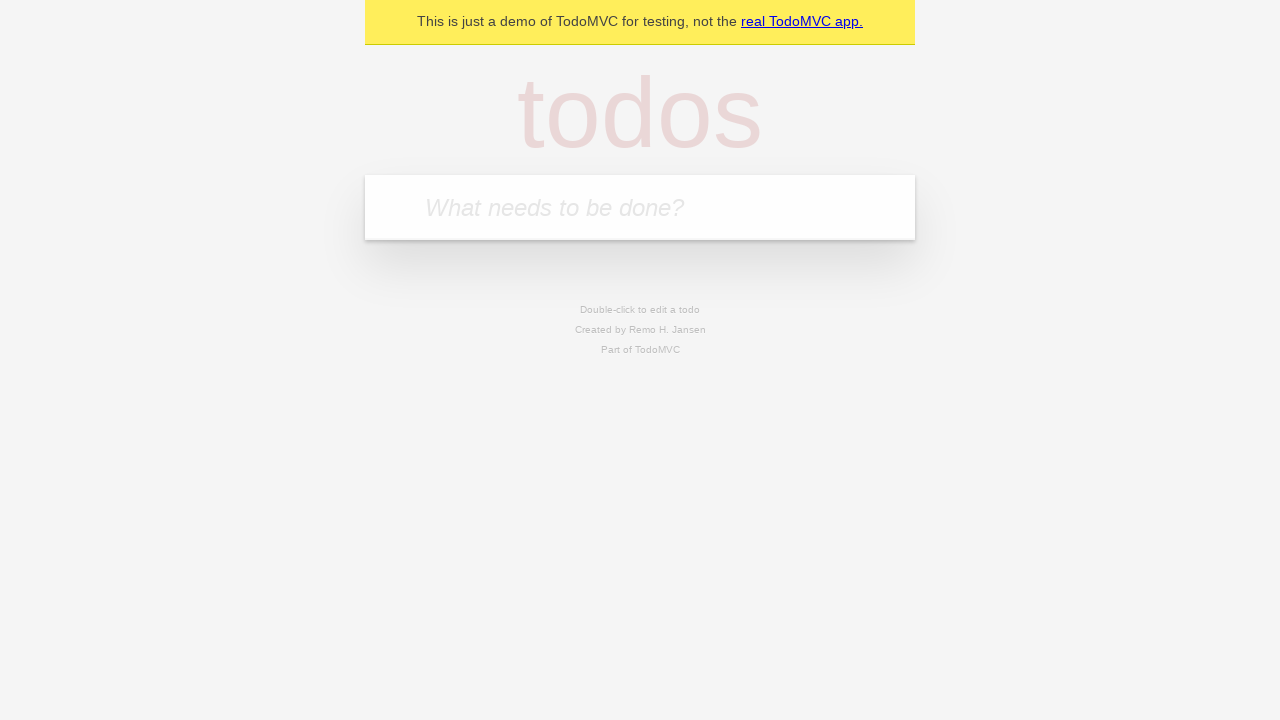

Filled todo input with 'buy some cheese' on internal:attr=[placeholder="What needs to be done?"i]
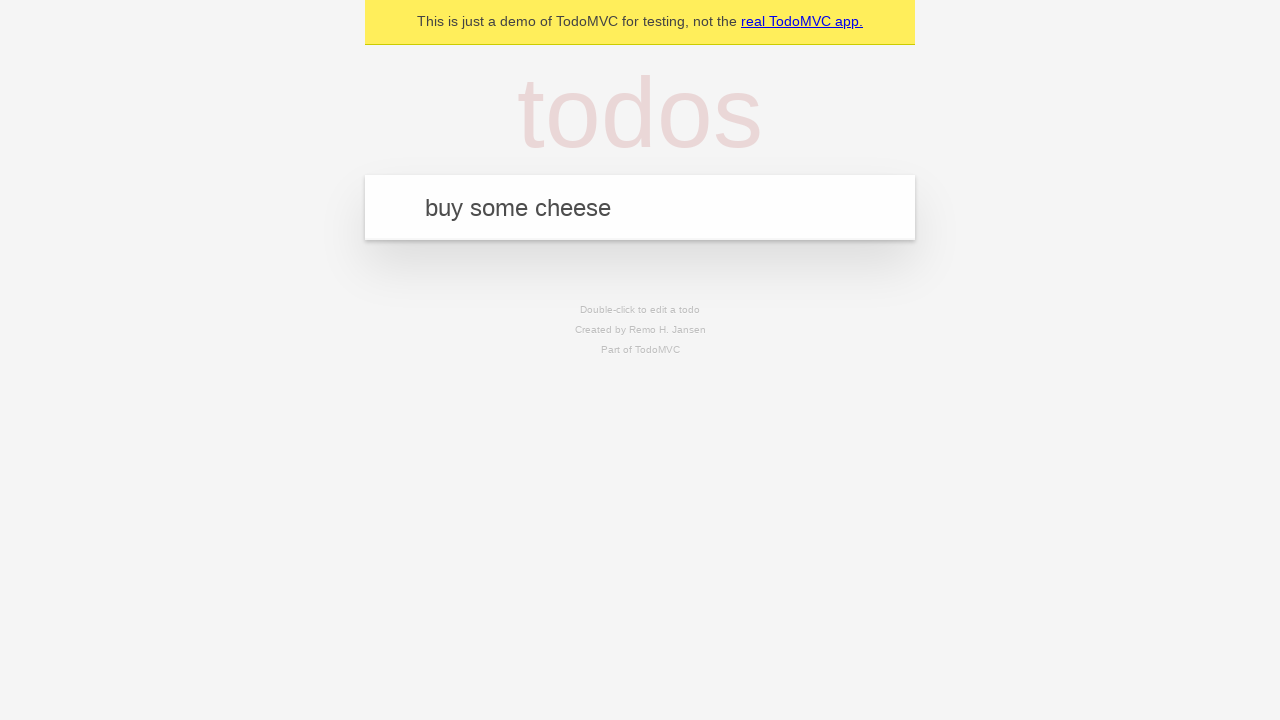

Pressed Enter to add first todo on internal:attr=[placeholder="What needs to be done?"i]
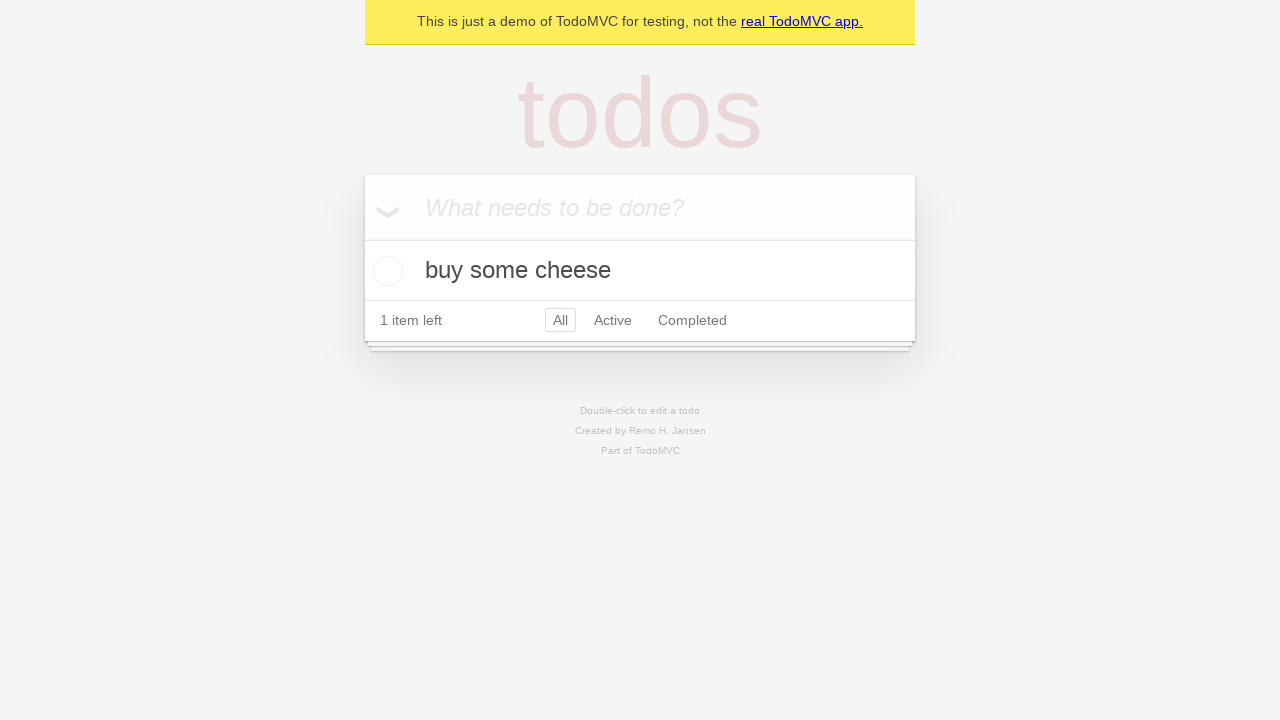

Filled todo input with 'feed the cat' on internal:attr=[placeholder="What needs to be done?"i]
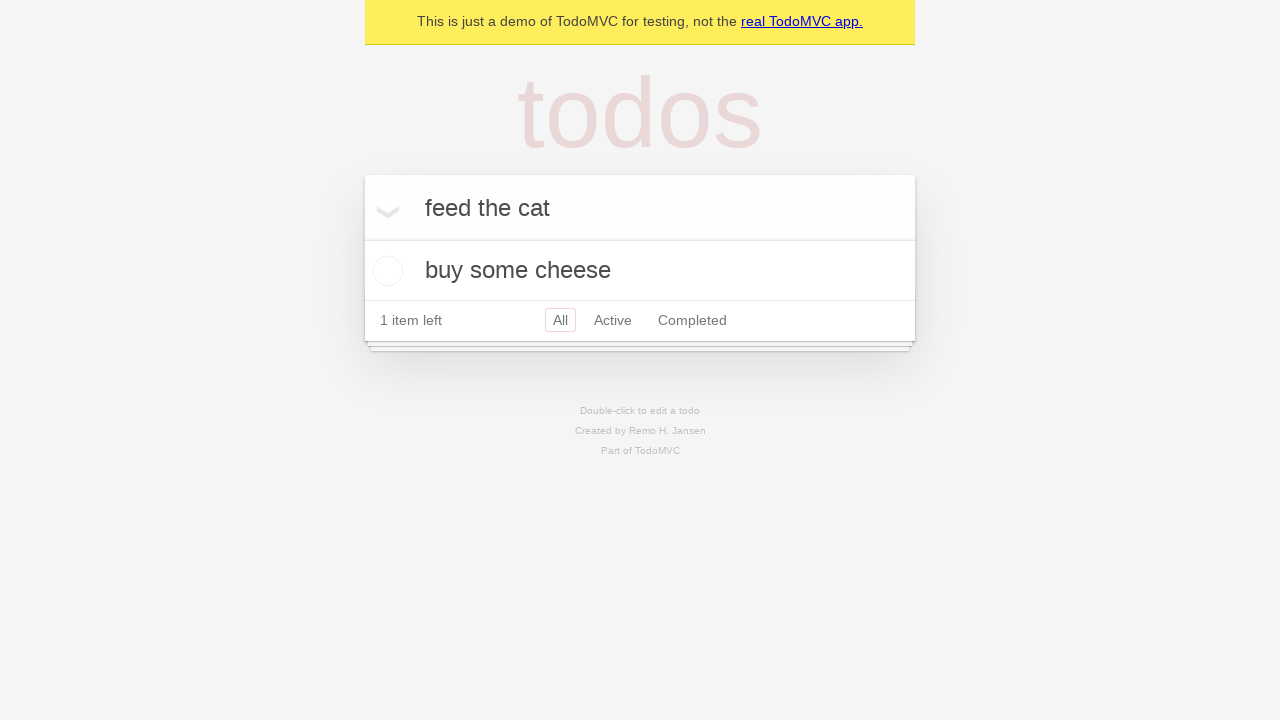

Pressed Enter to add second todo on internal:attr=[placeholder="What needs to be done?"i]
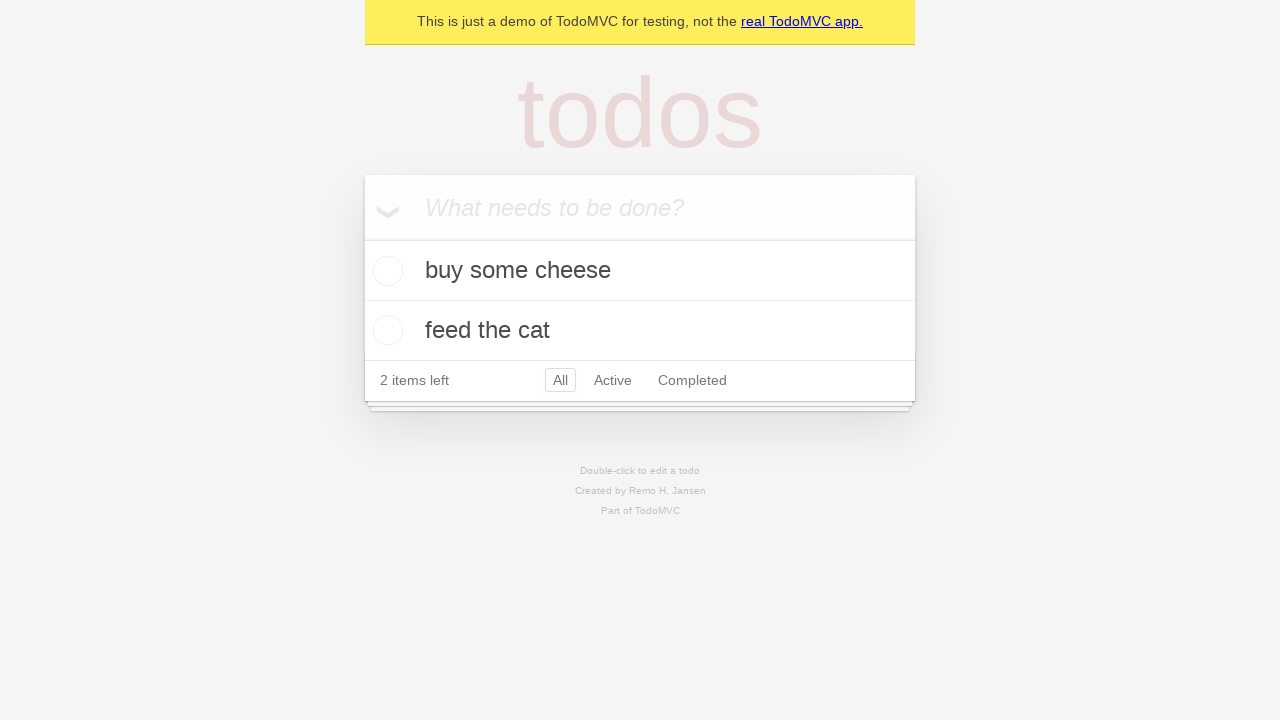

Waited for both todos to appear on the page
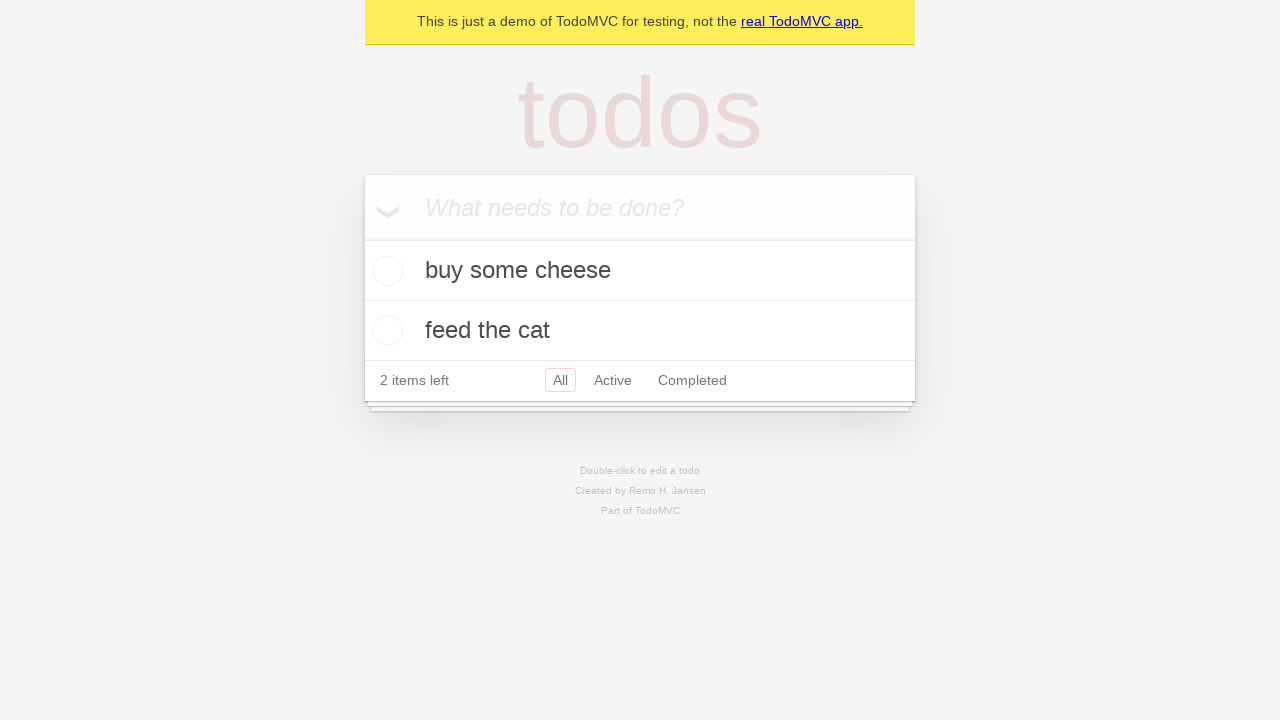

Checked the checkbox for the first todo at (385, 271) on internal:testid=[data-testid="todo-item"s] >> nth=0 >> internal:role=checkbox
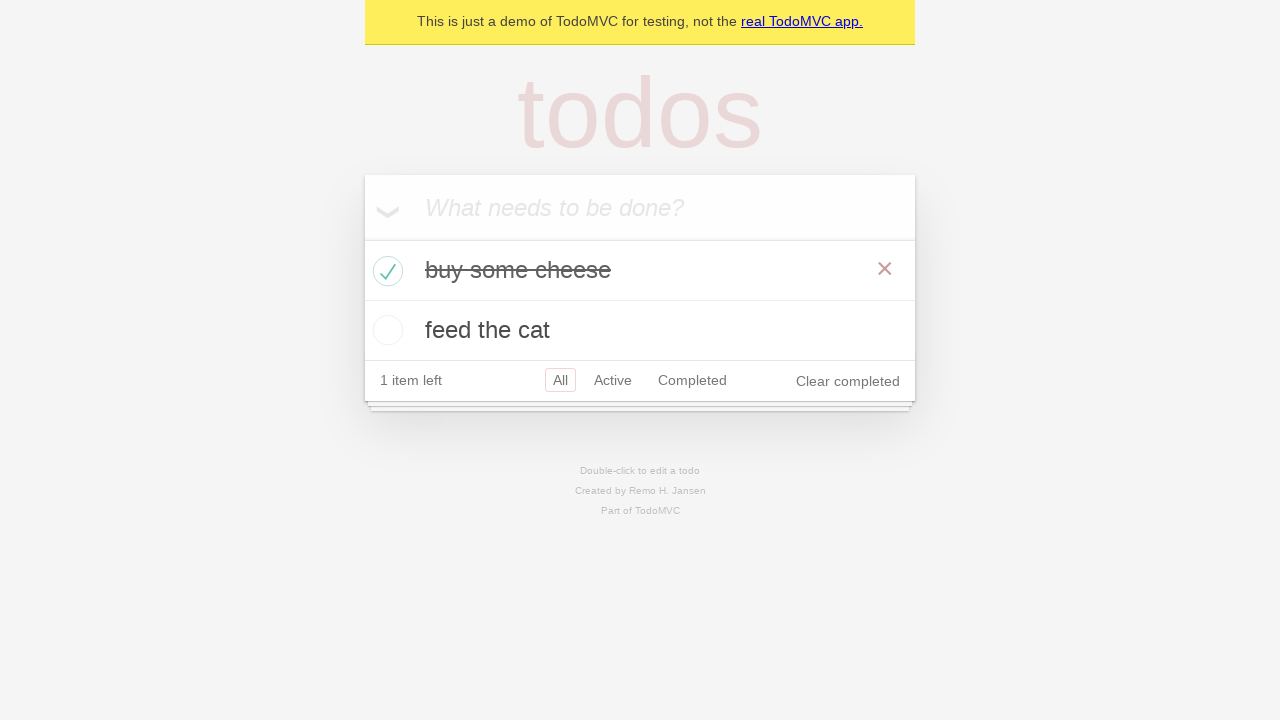

Reloaded the page to test data persistence
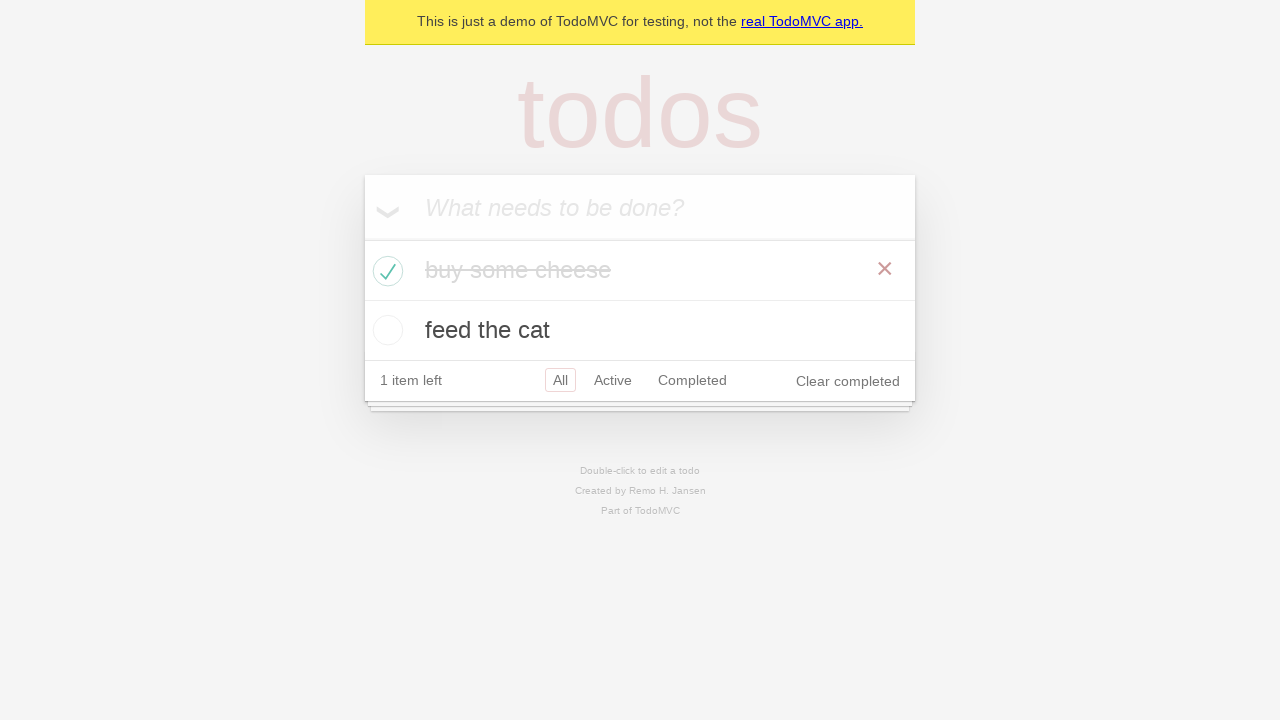

Waited for both todos to load after page reload
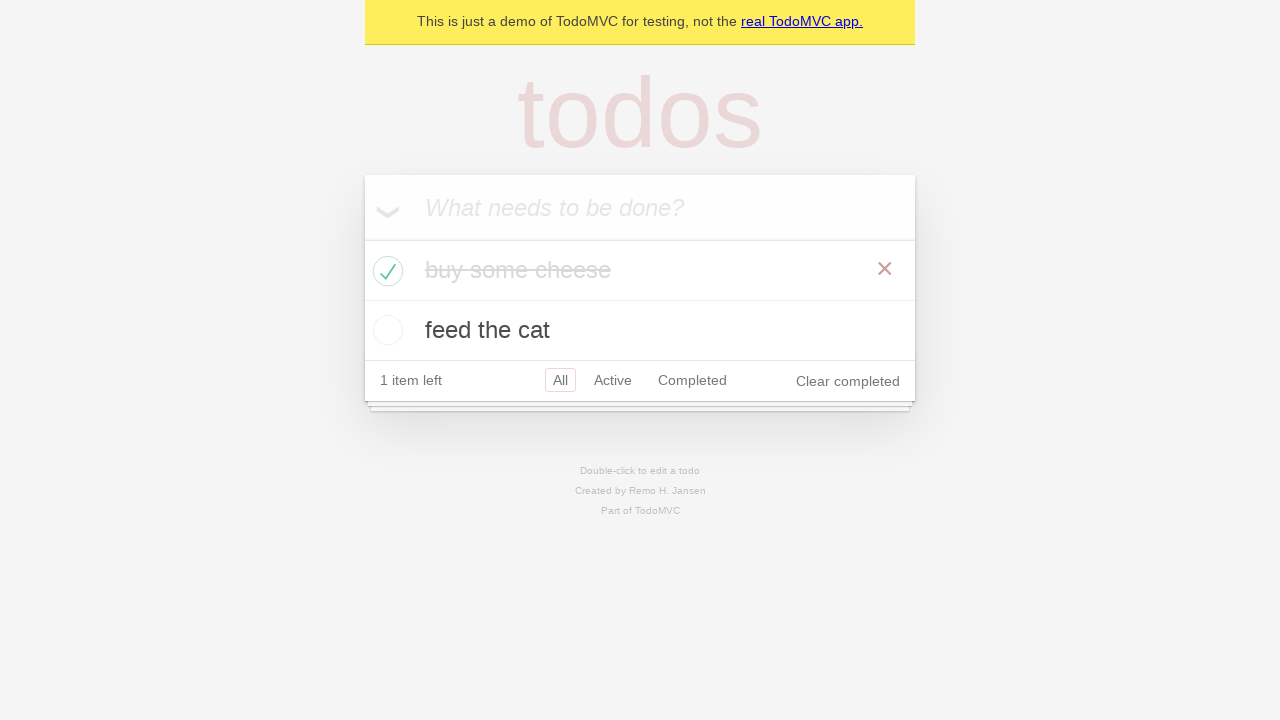

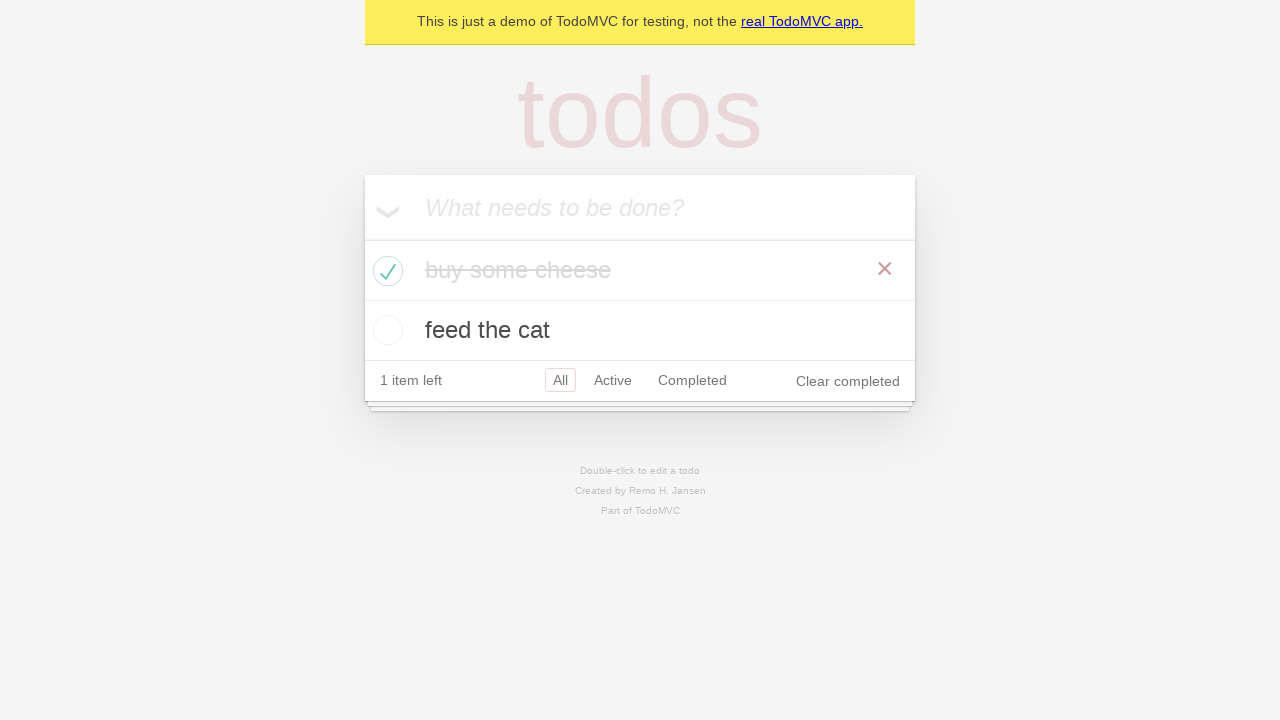